Tests a jQuery multiselect dropdown by clicking to open it and selecting options that contain "Alabama" or "Alaska" from the dropdown list

Starting URL: https://springstubbe.us/projects/jquery-multiselect/

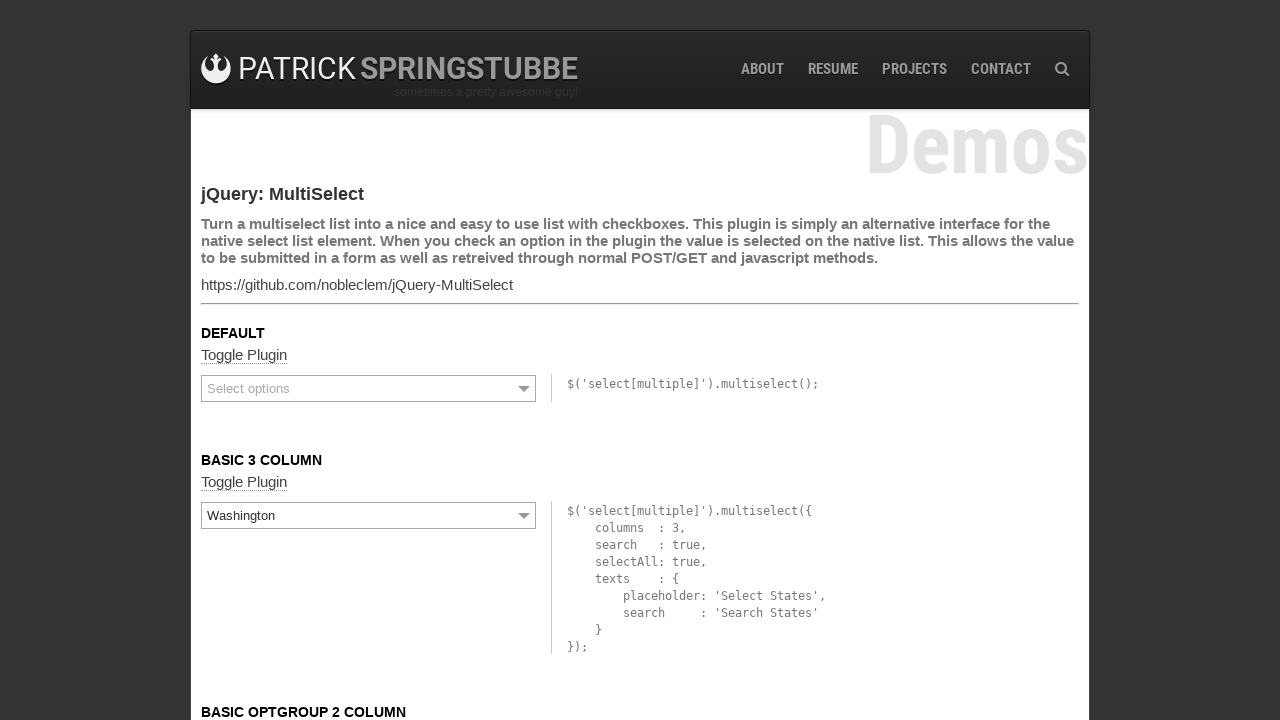

Clicked to open the jQuery multiselect dropdown at (369, 388) on #ms-list-1
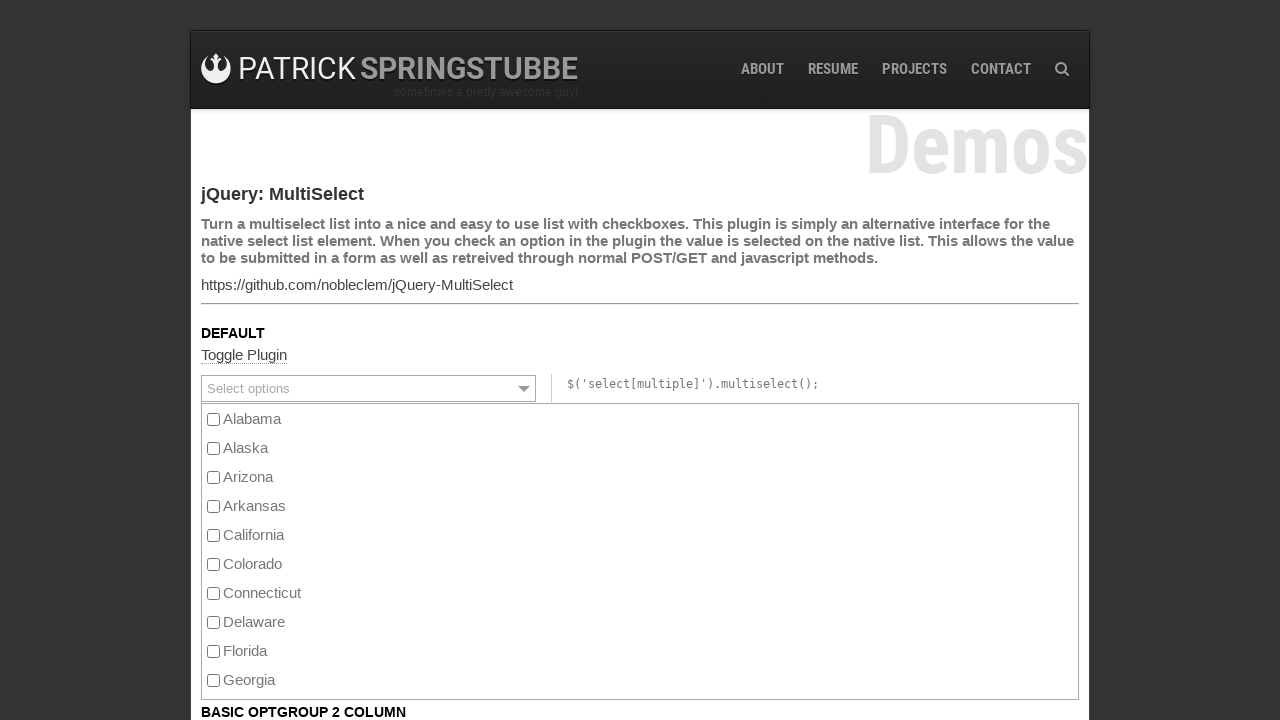

Retrieved all dropdown option labels
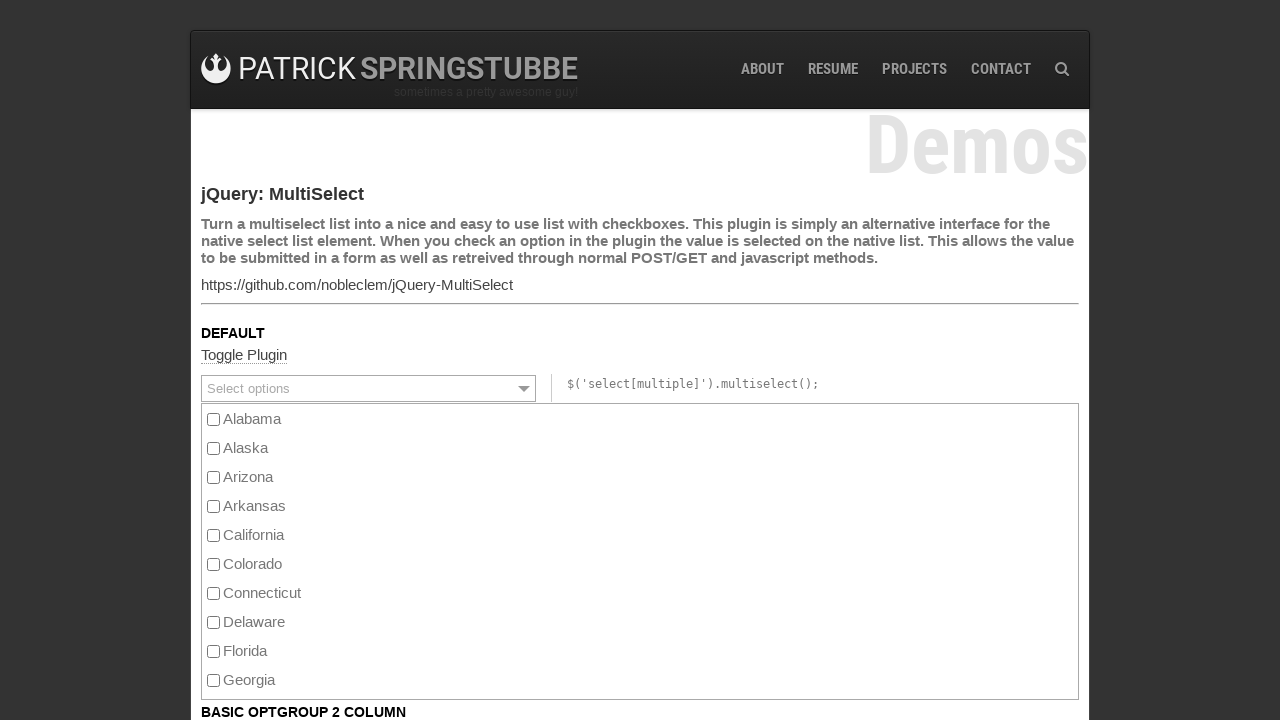

Selected option containing 'Alabama' or 'Alaska': Alabama at (640, 418) on ul>li label >> nth=0
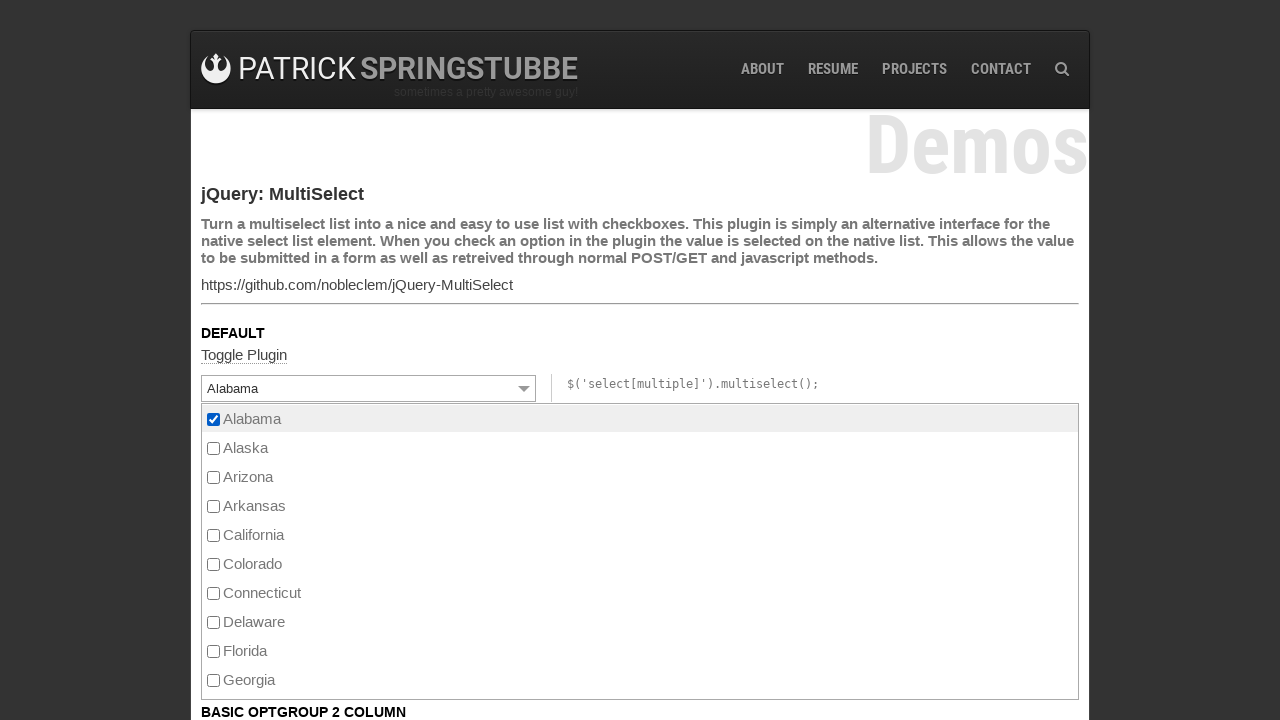

Waited for selection to be processed
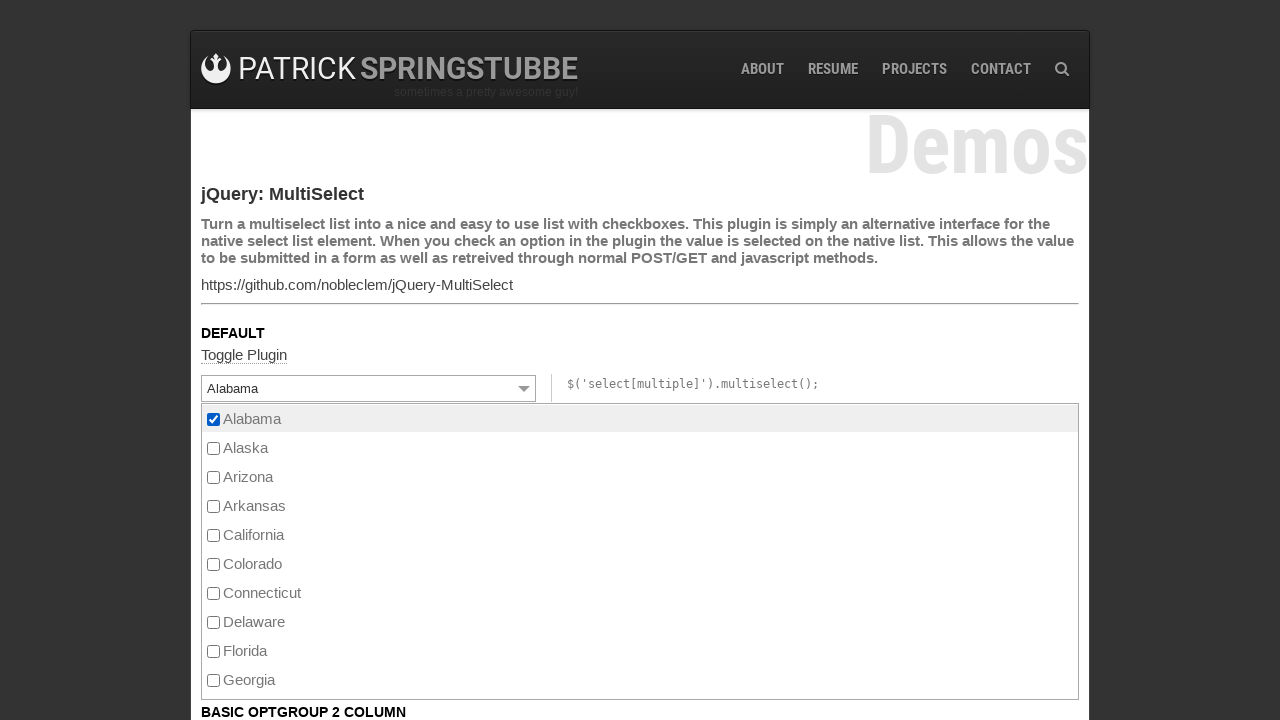

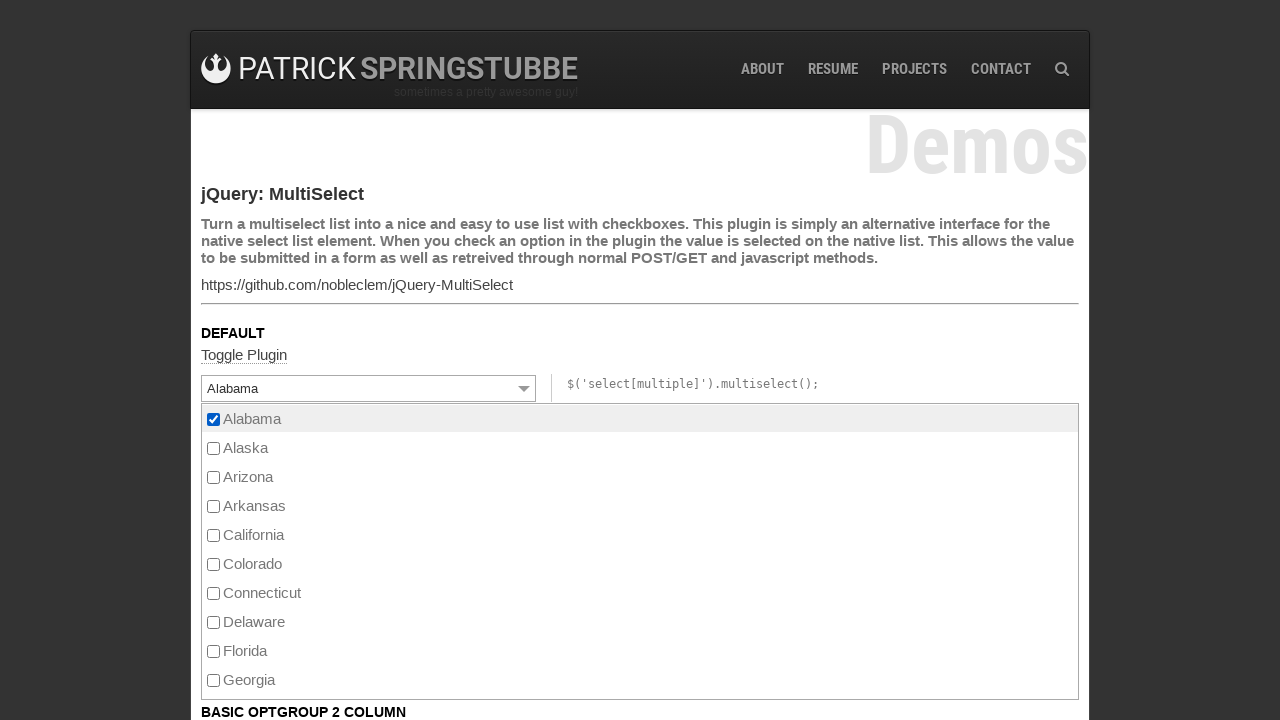